Verifies that the website logo is displayed and has valid dimensions (width and height greater than 0), testing basic page load and logo visibility.

Starting URL: https://awesomeqa.com/ui/

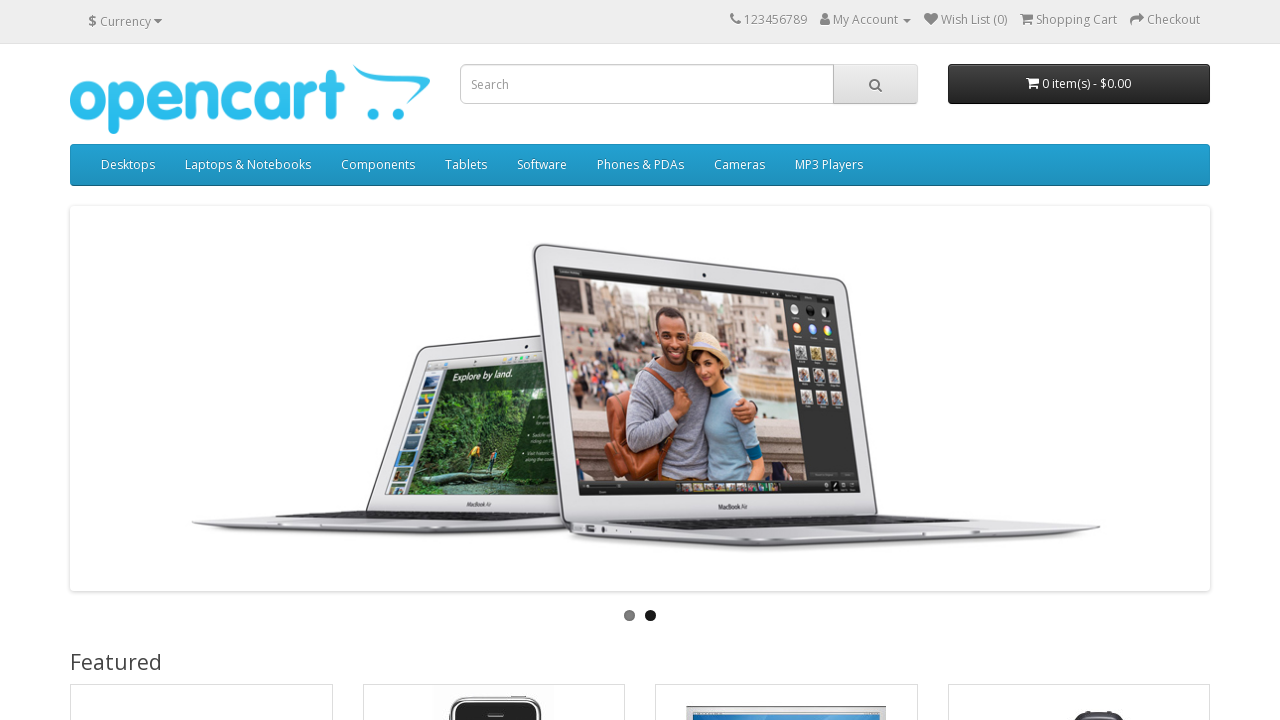

Located logo element with selector '#logo'
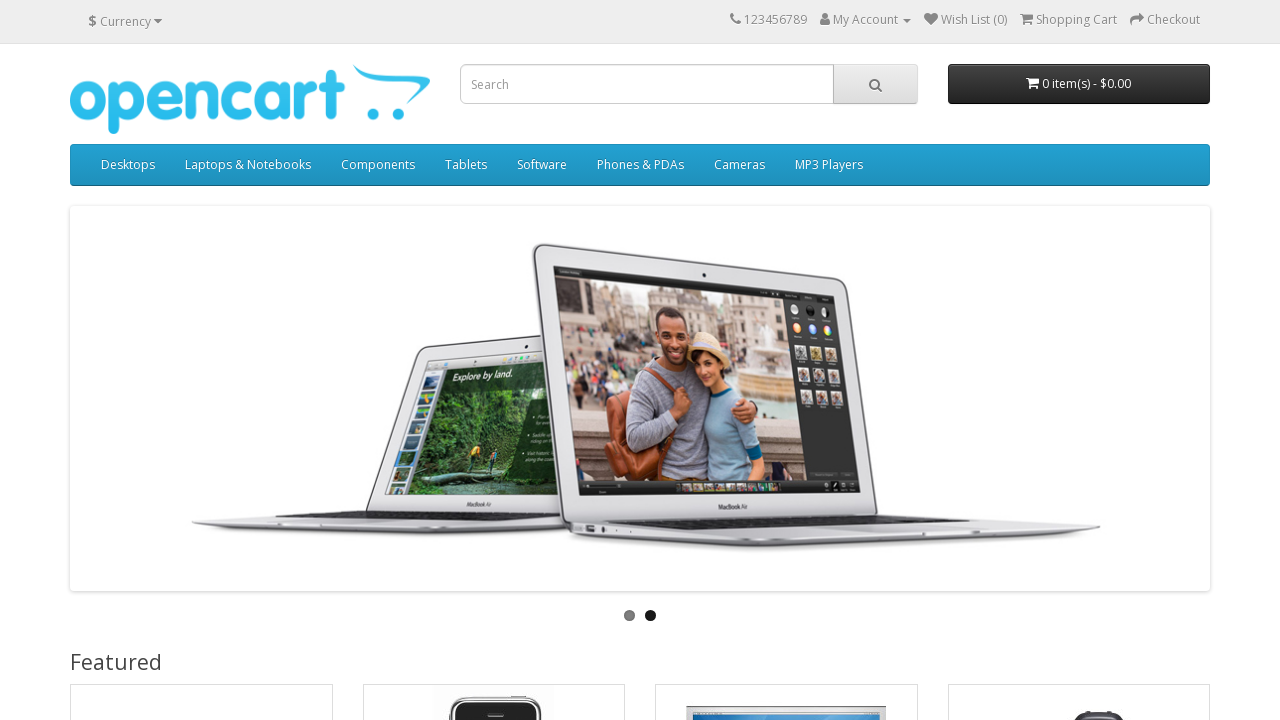

Logo element became visible
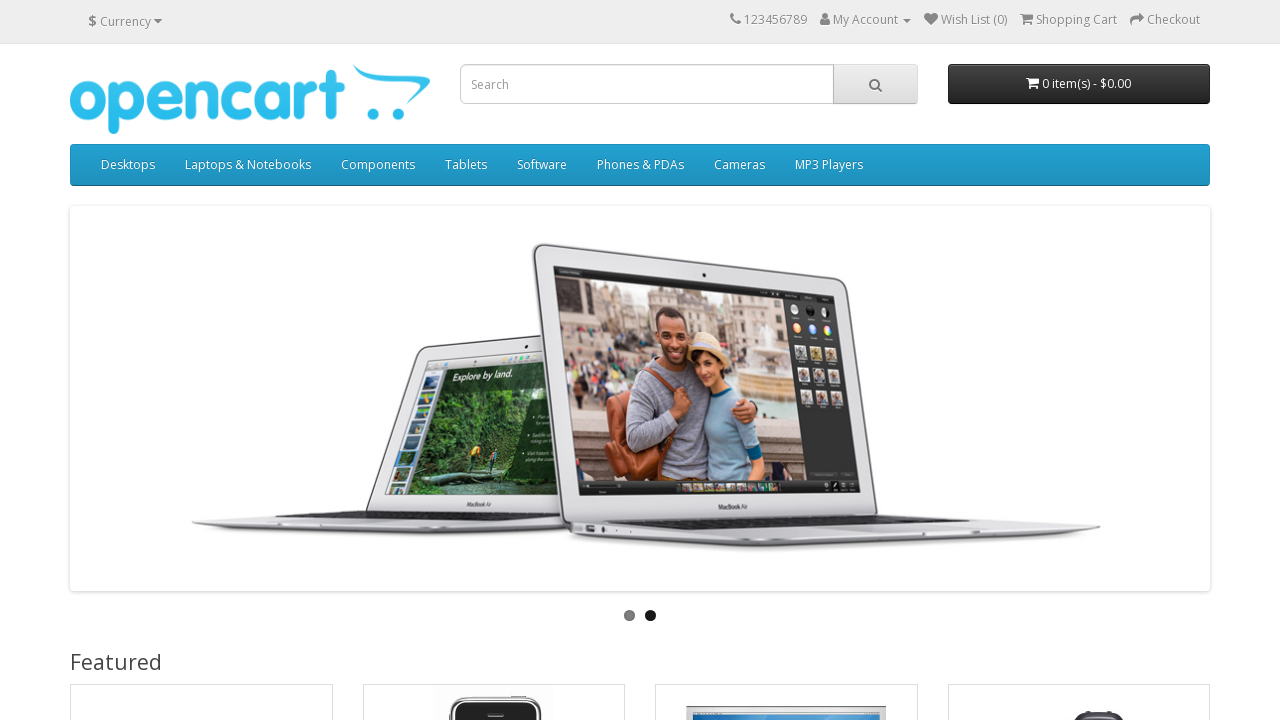

Retrieved logo bounding box with width and height
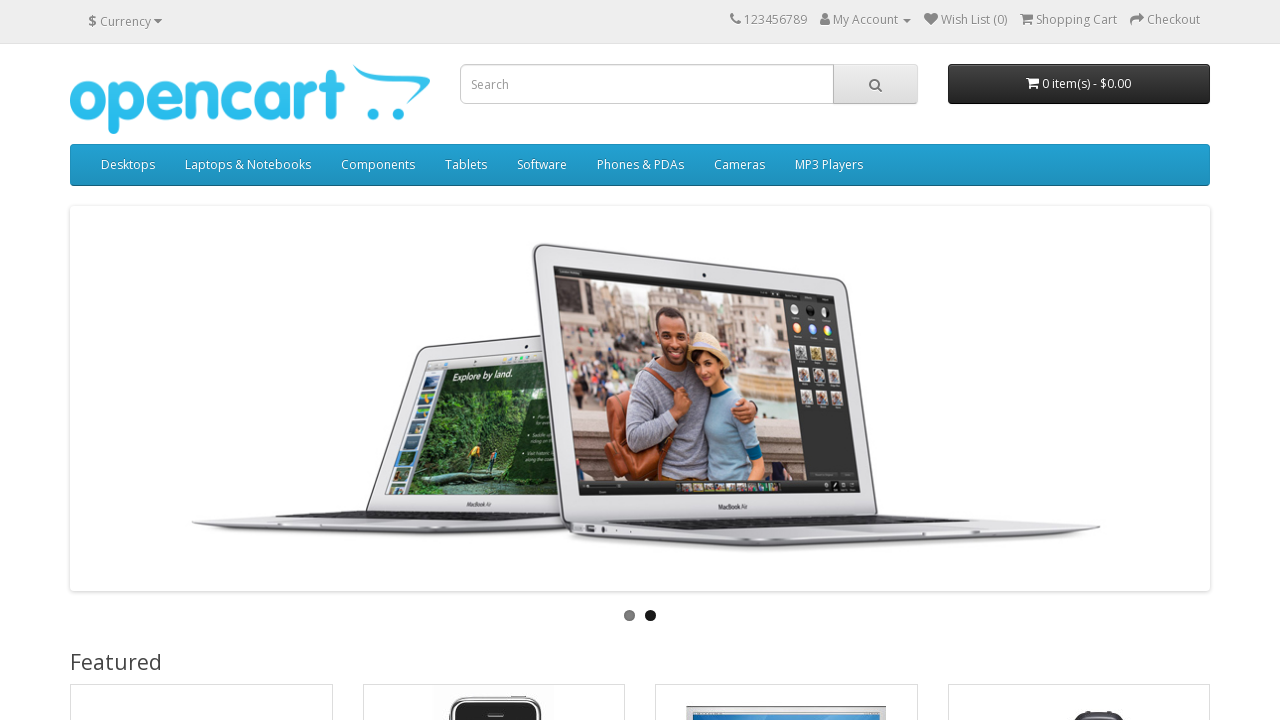

Verified logo bounding box is not None
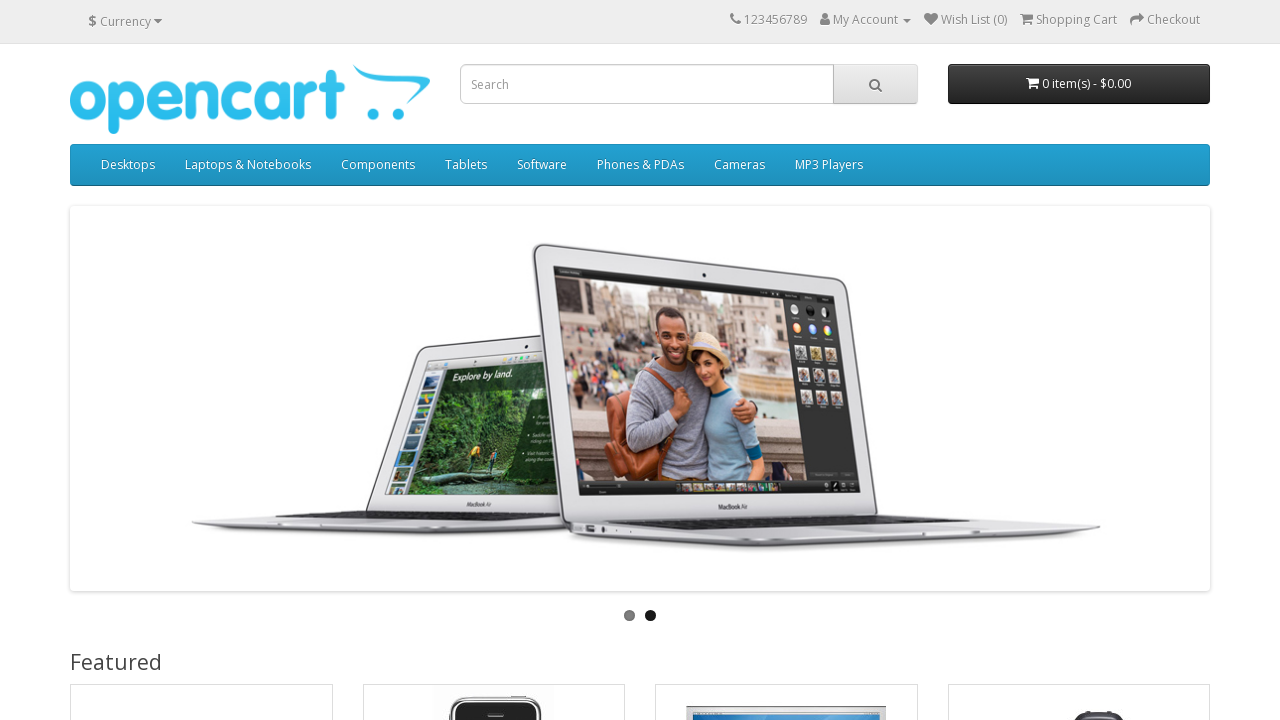

Verified logo has valid dimensions (width > 0 and height > 0)
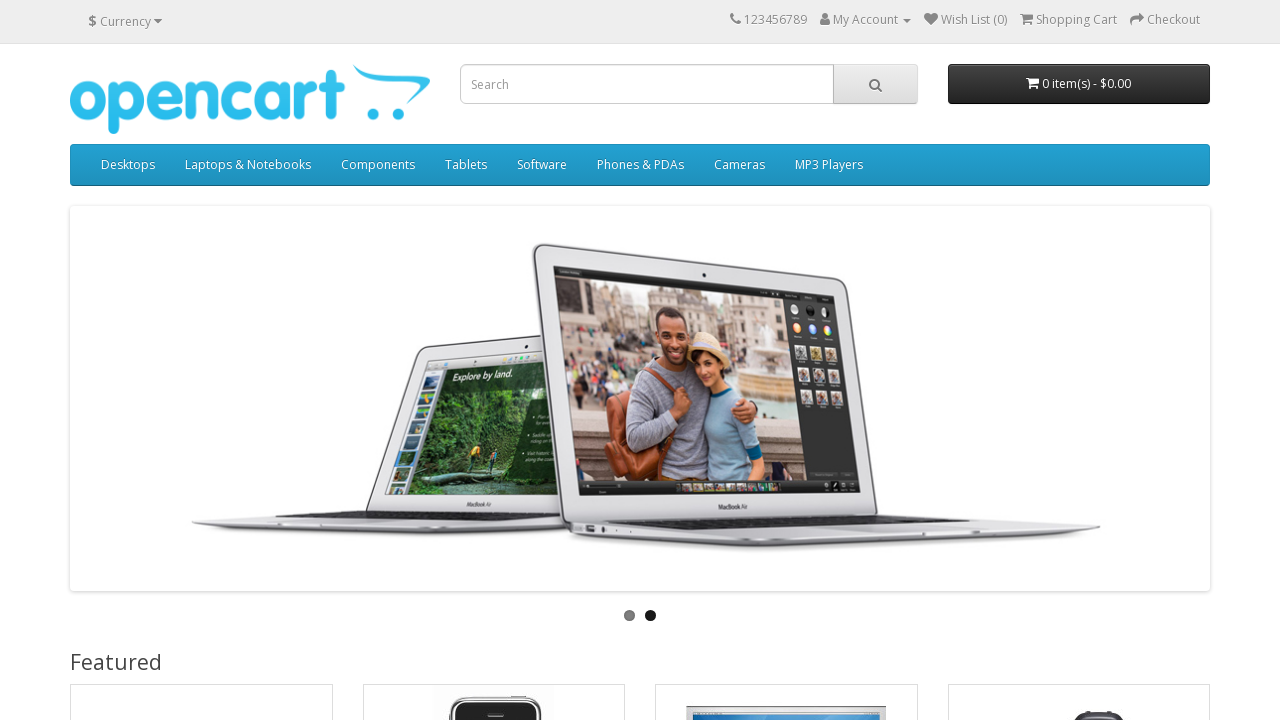

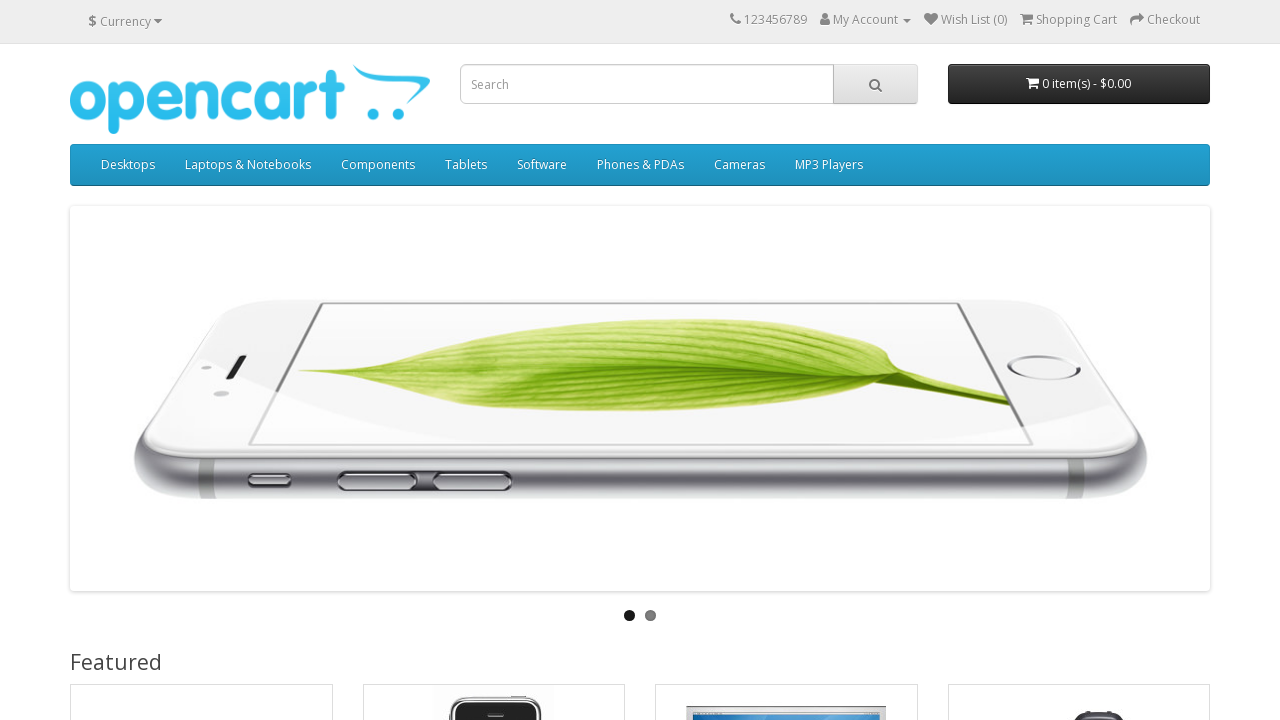